Tests that social media icons (Facebook, Instagram, Twitter) are present and link to correct URLs on all pages

Starting URL: https://ntig-uppsala.github.io/Frisor-Saxe/index.html

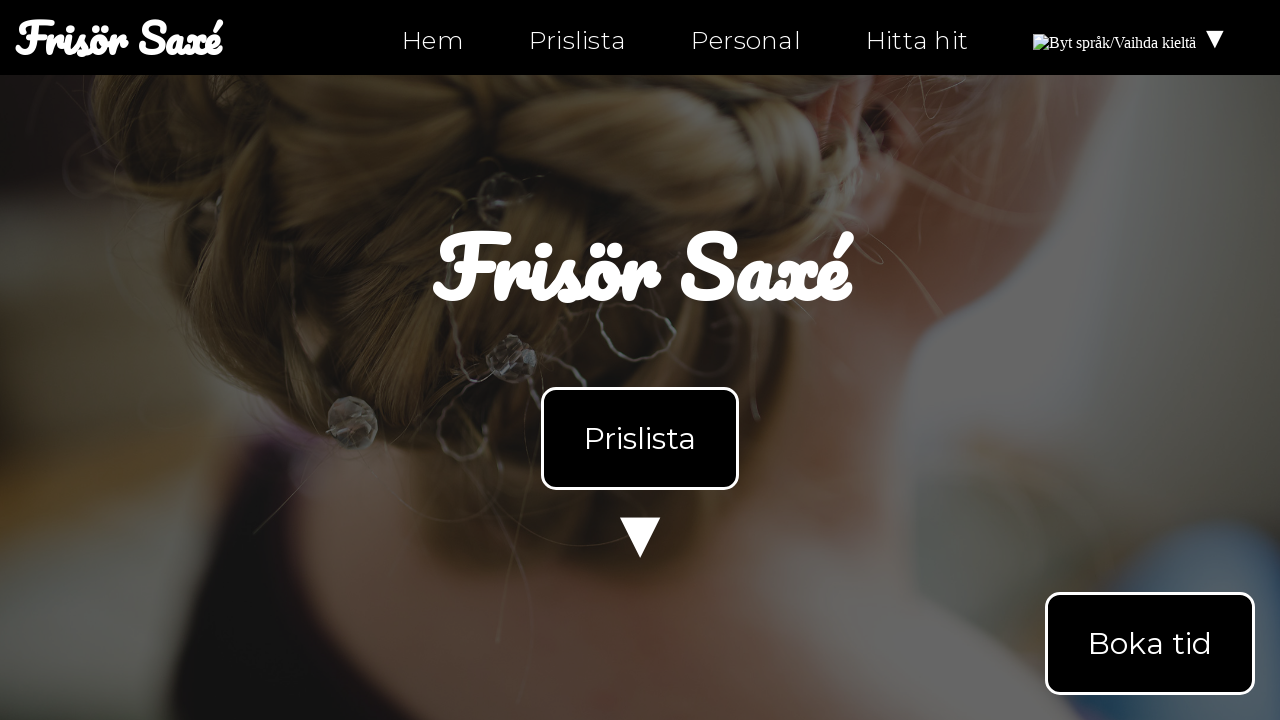

Facebook icon is visible on index page
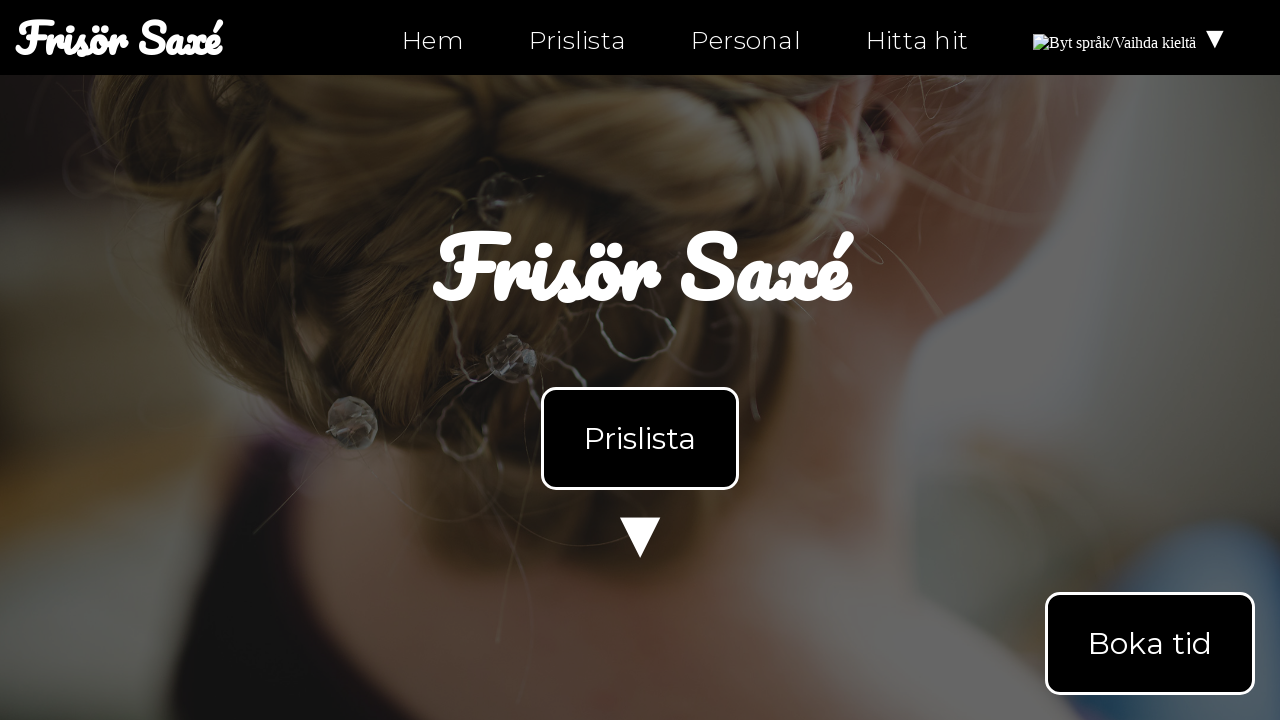

Retrieved href attribute for facebook icon: https://facebook.com/ntiuppsala
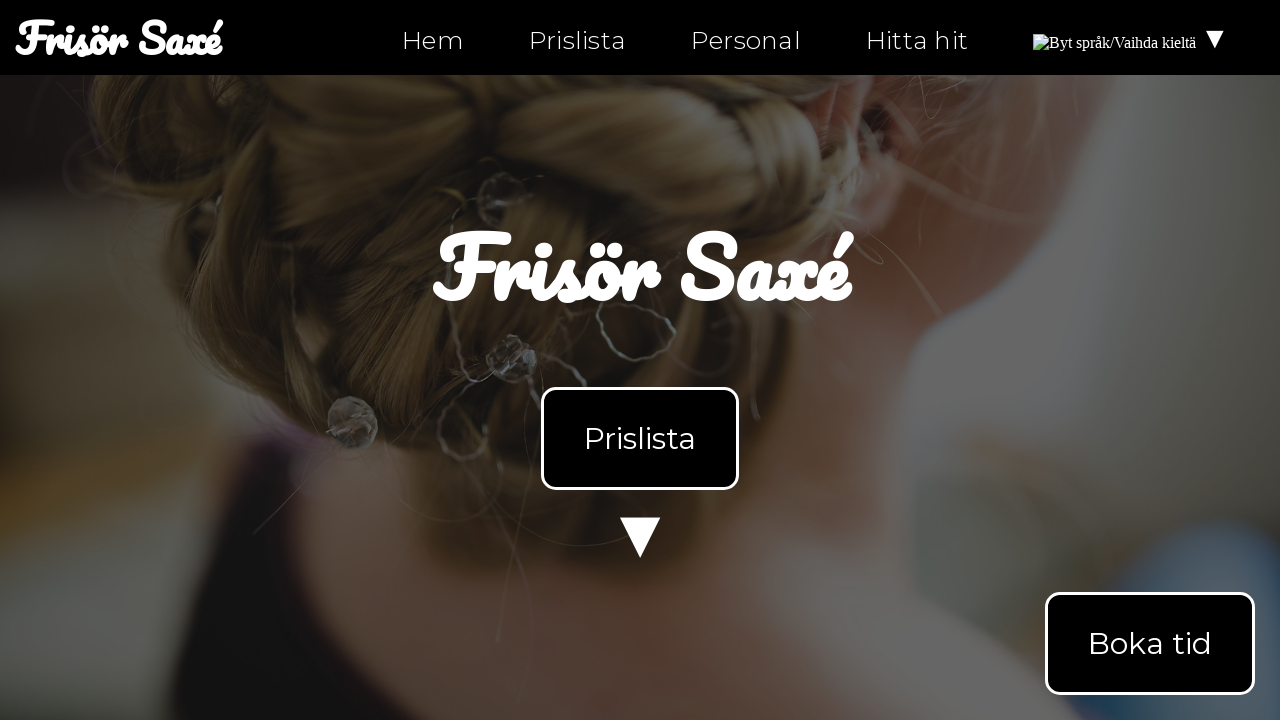

Verified facebook link is correct: https://facebook.com/ntiuppsala
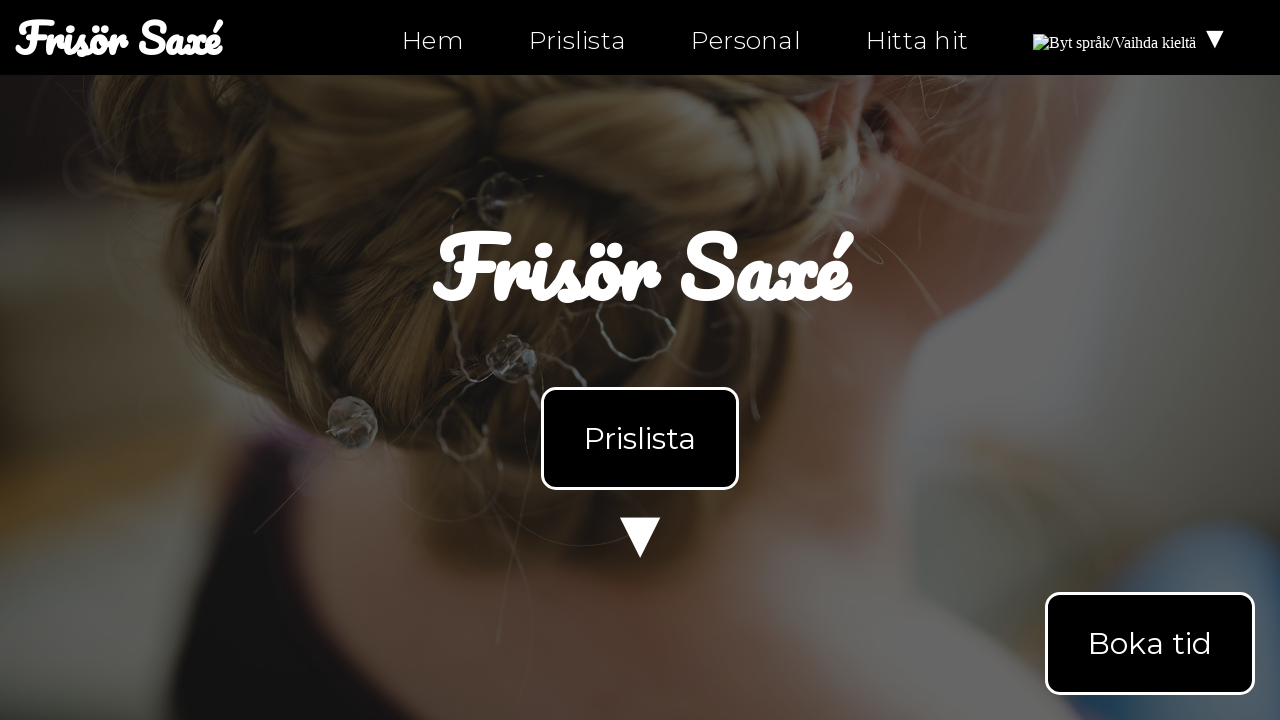

Instagram icon is visible on index page
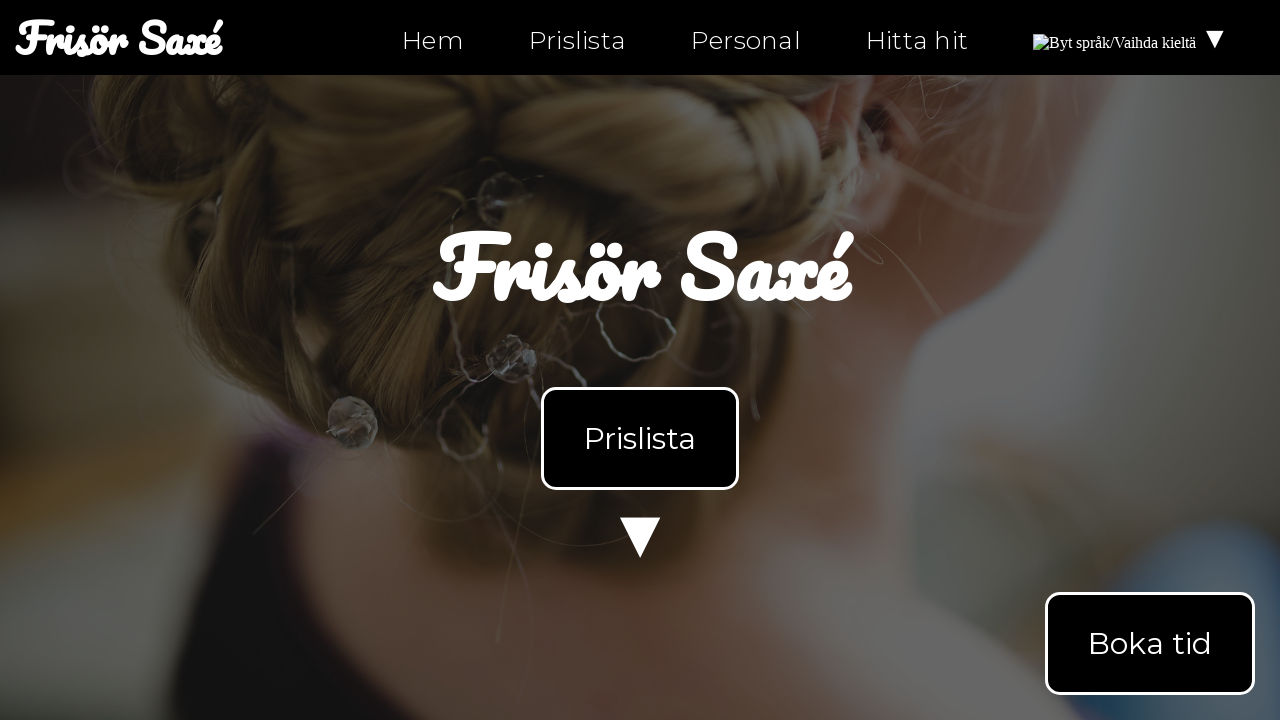

Retrieved href attribute for instagram icon: https://instagram.com/ntiuppsala
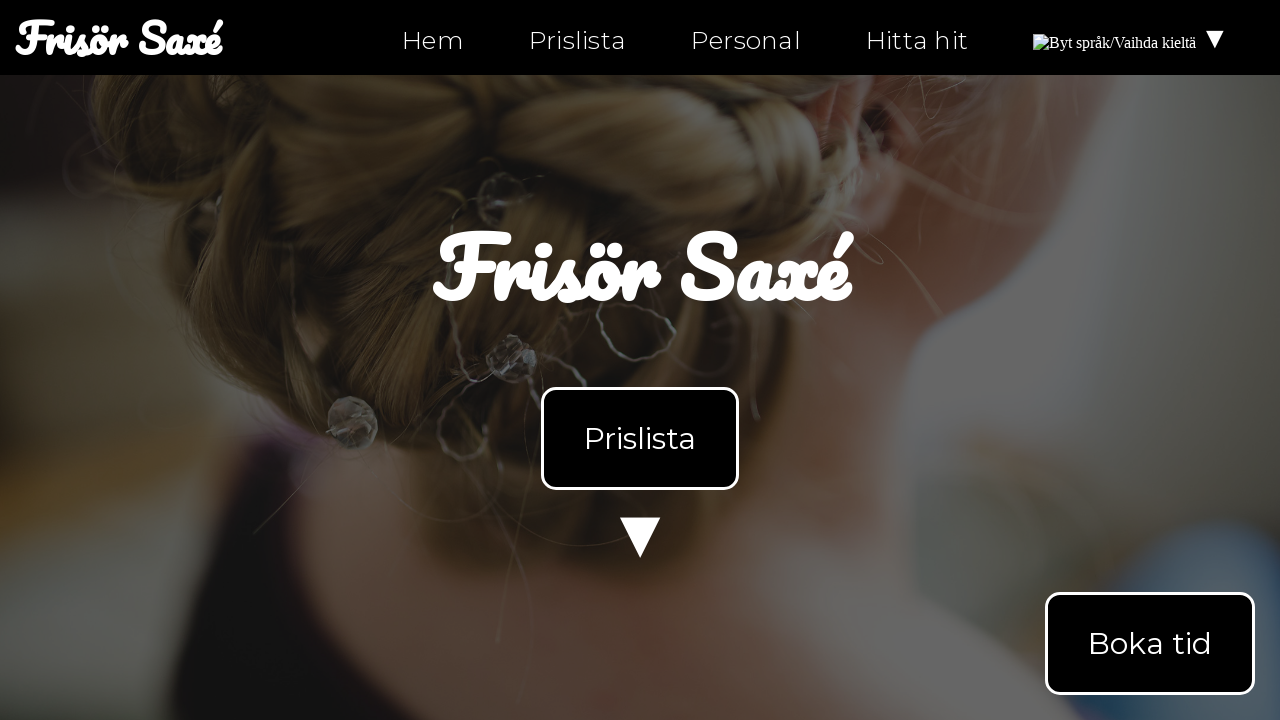

Verified instagram link is correct: https://instagram.com/ntiuppsala
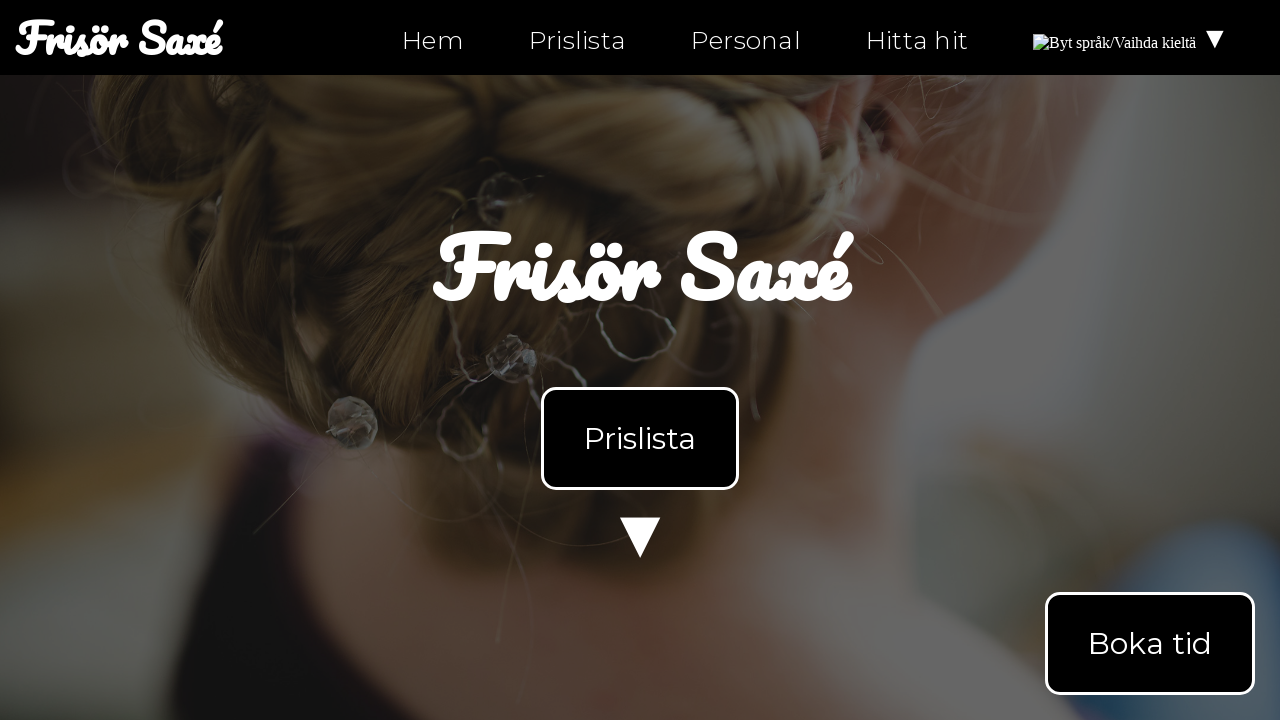

Twitter icon is visible on index page
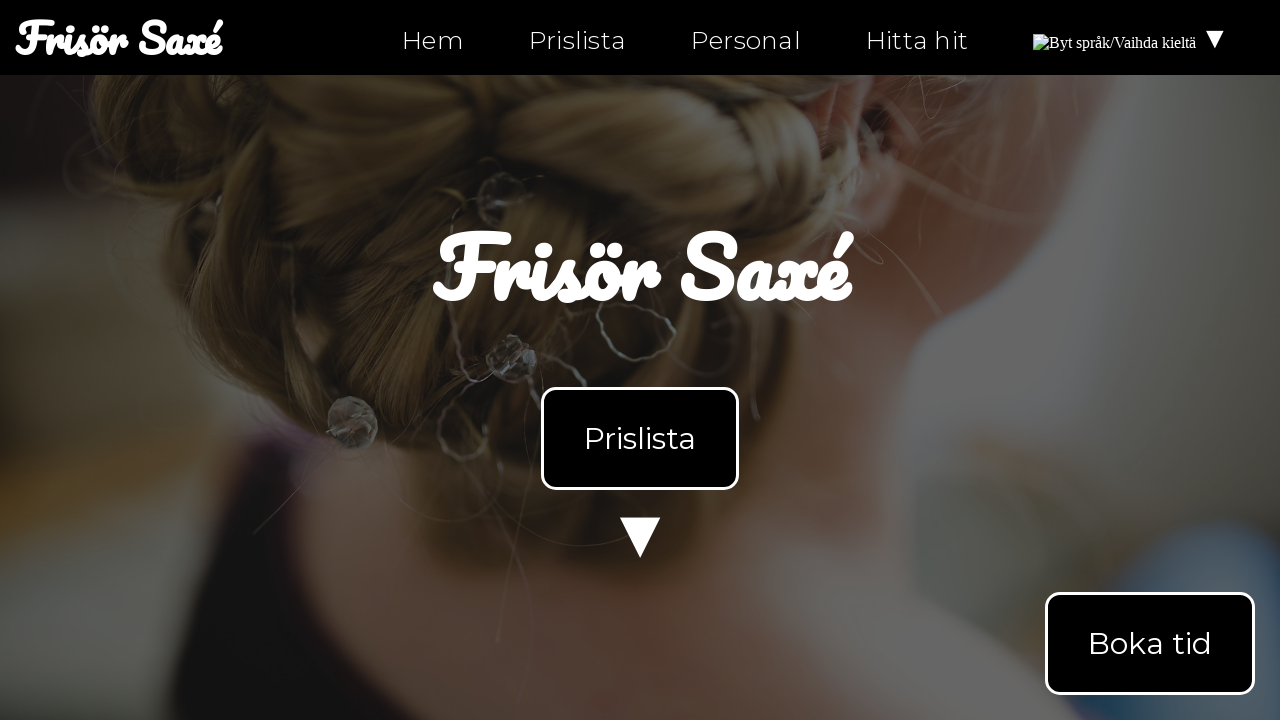

Retrieved href attribute for twitter icon: https://twitter.com/ntiuppsala
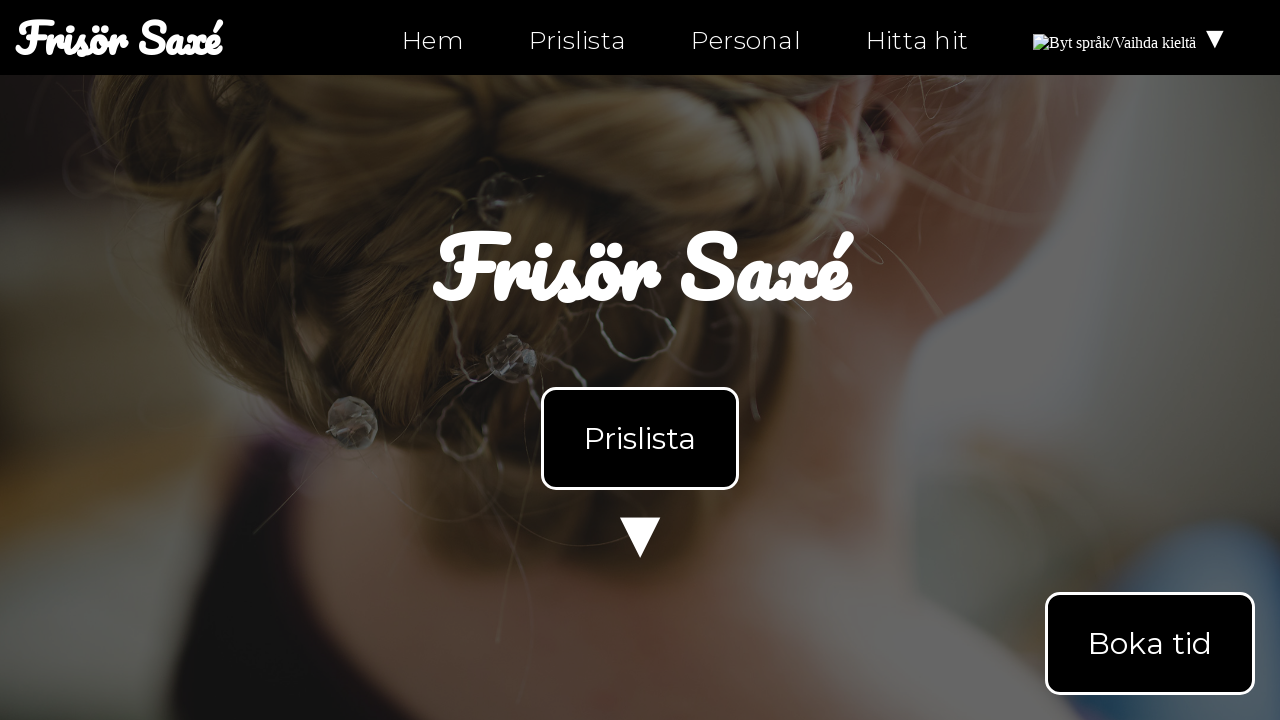

Verified twitter link is correct: https://twitter.com/ntiuppsala
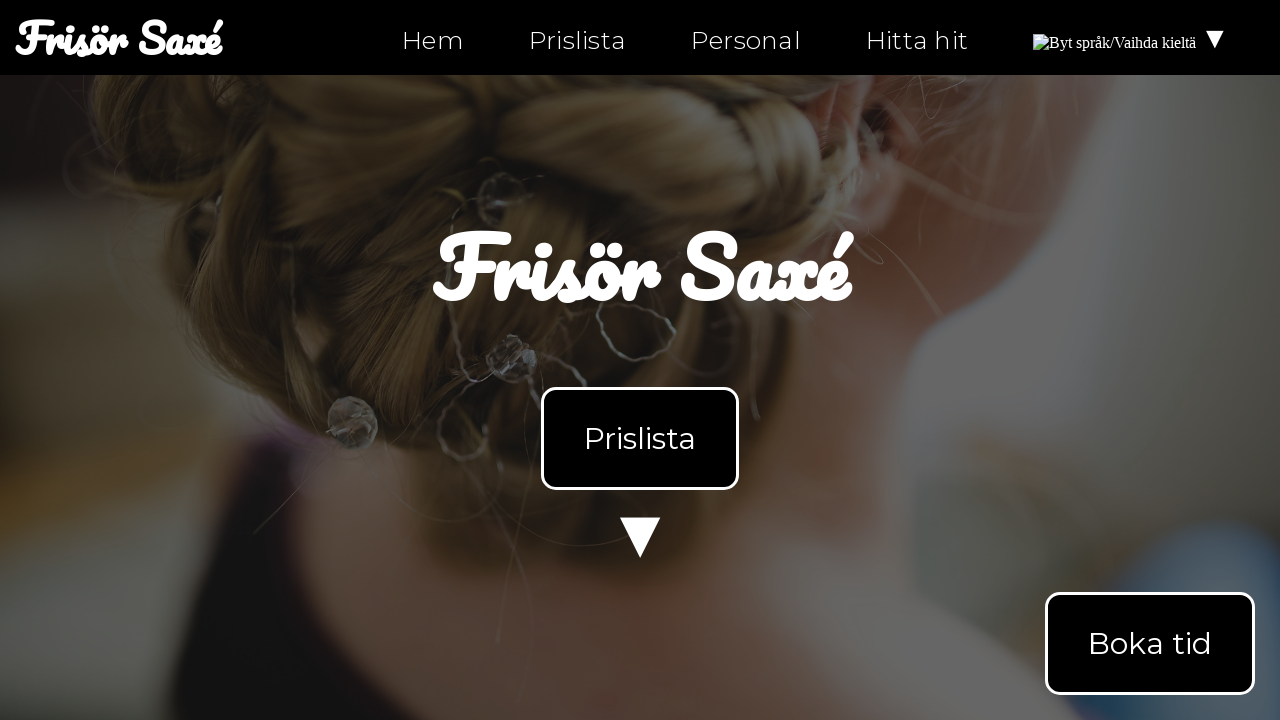

Navigated to personal.html
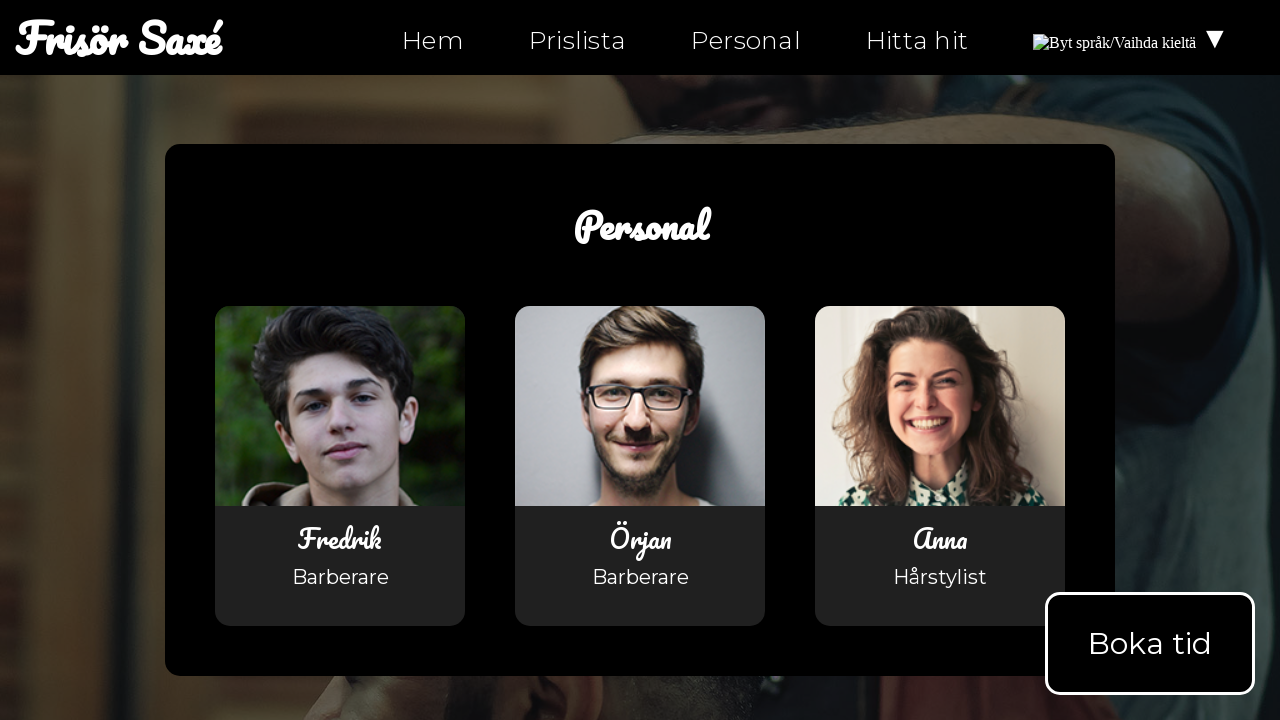

Facebook icon is visible on personal.html
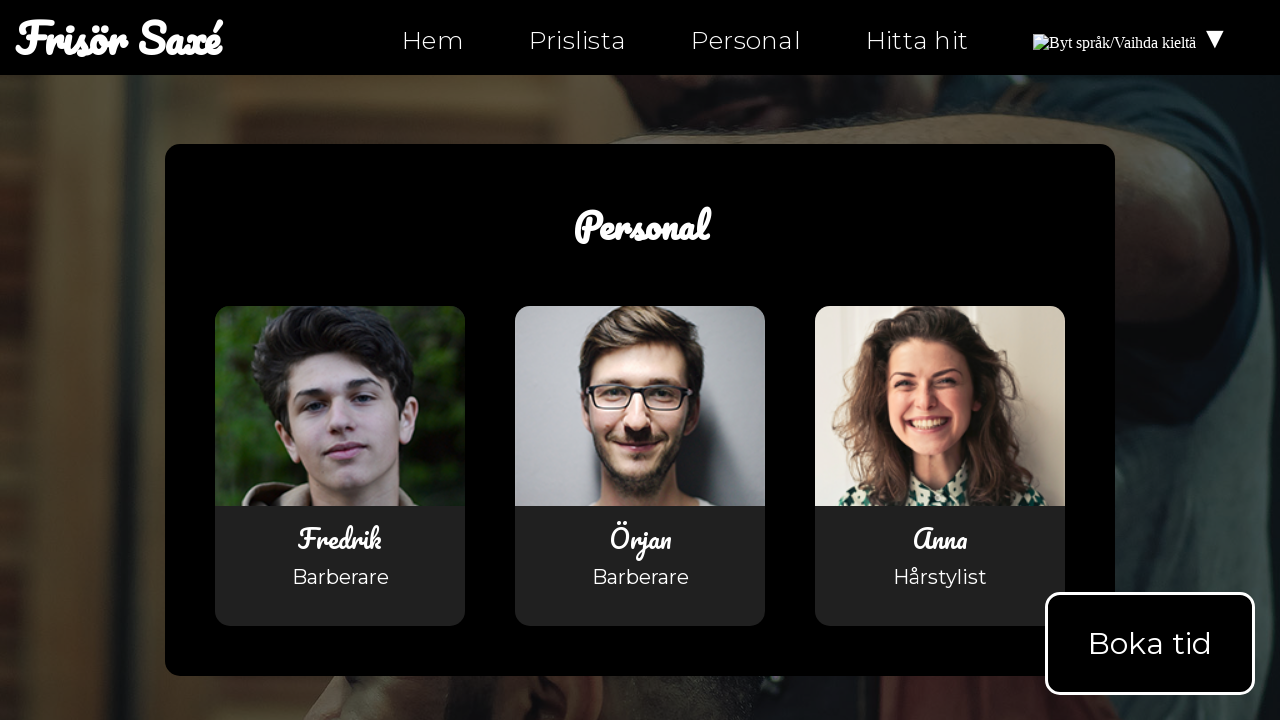

Retrieved href attribute for facebook icon on personal.html: https://facebook.com/ntiuppsala
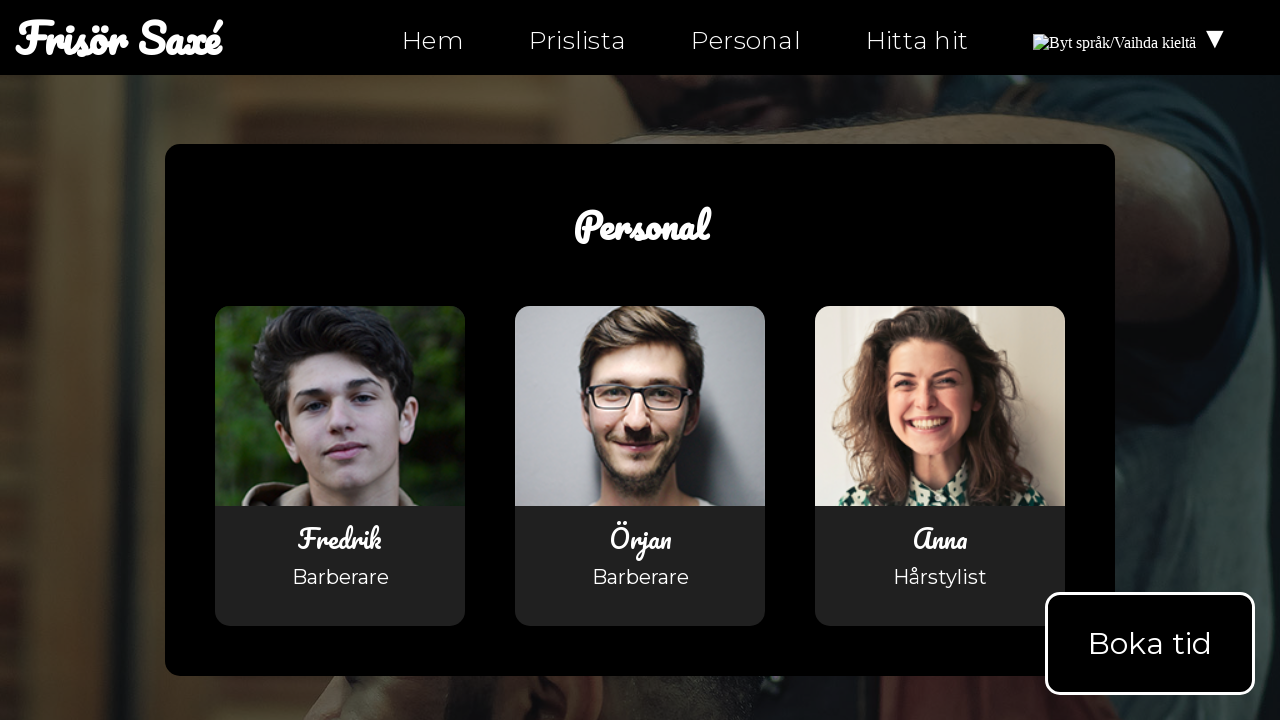

Verified facebook link is correct on personal.html: https://facebook.com/ntiuppsala
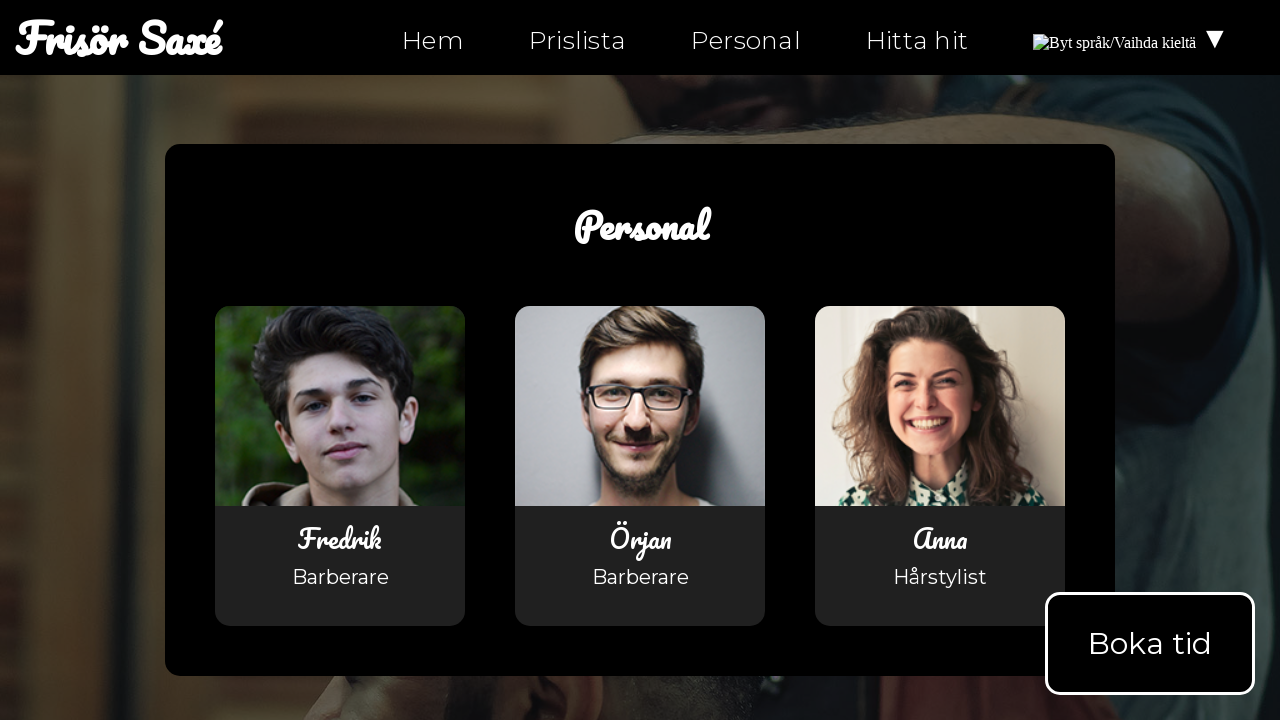

Instagram icon is visible on personal.html
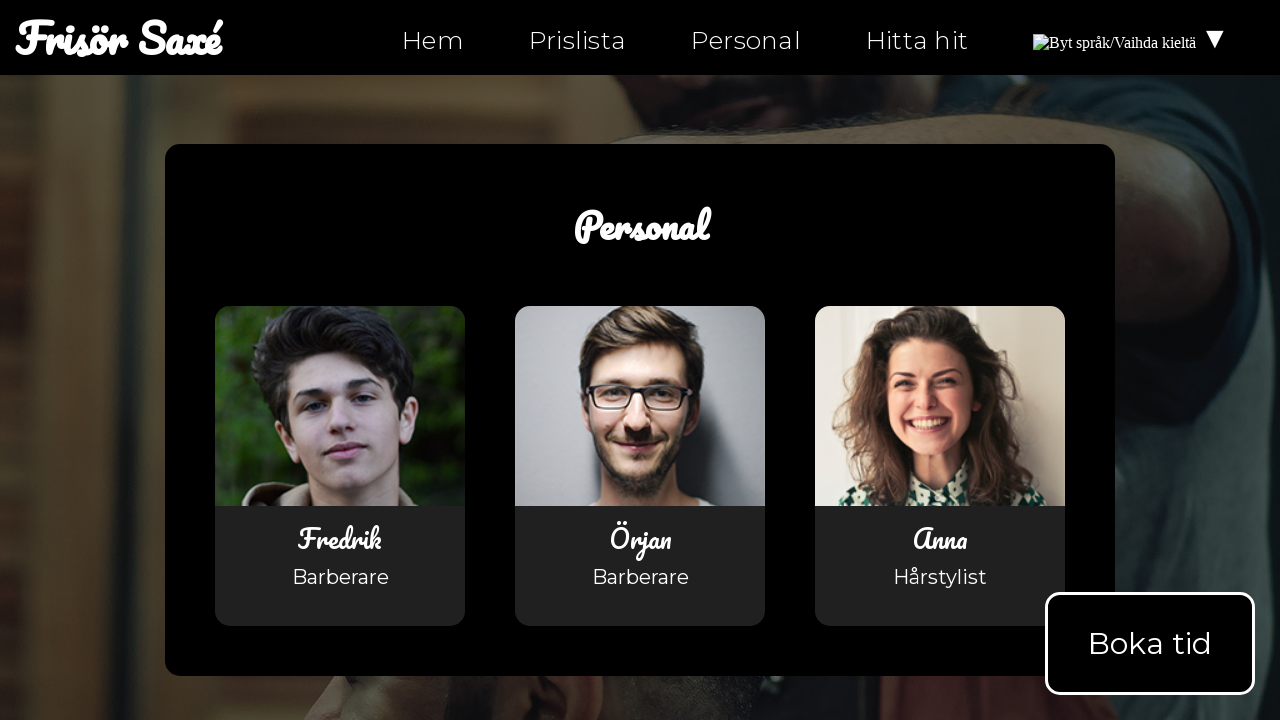

Retrieved href attribute for instagram icon on personal.html: https://instagram.com/ntiuppsala
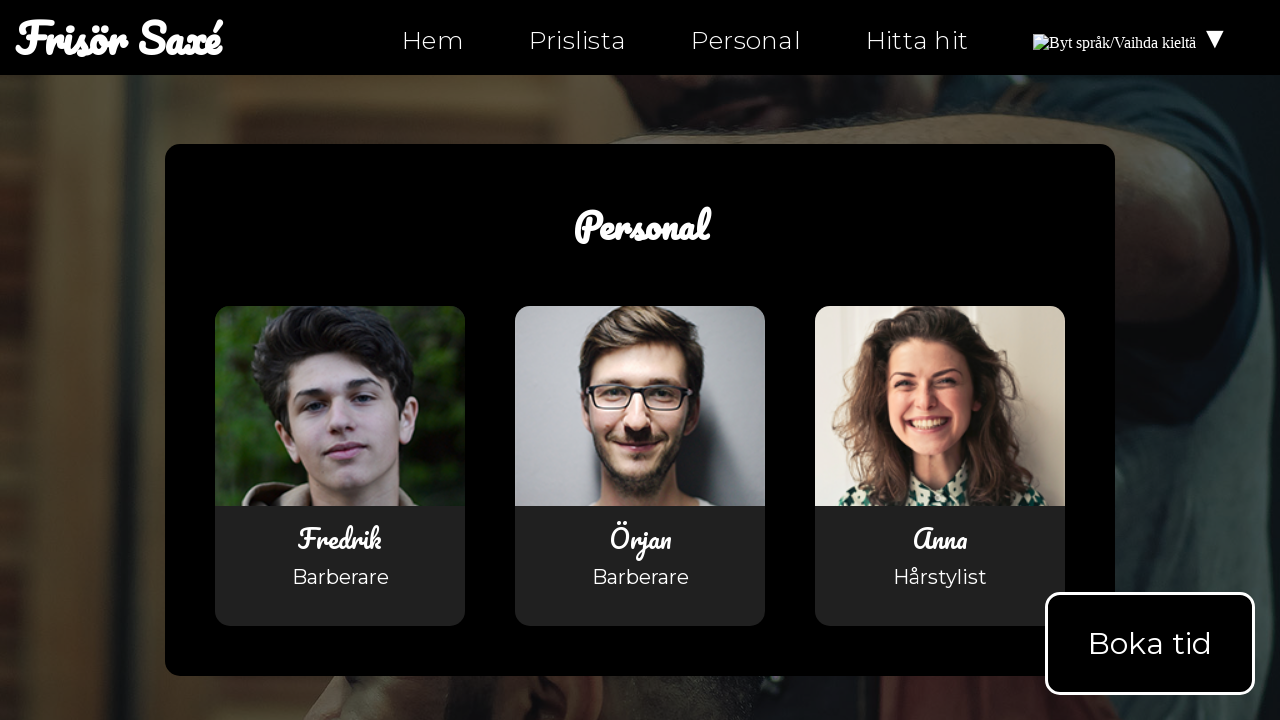

Verified instagram link is correct on personal.html: https://instagram.com/ntiuppsala
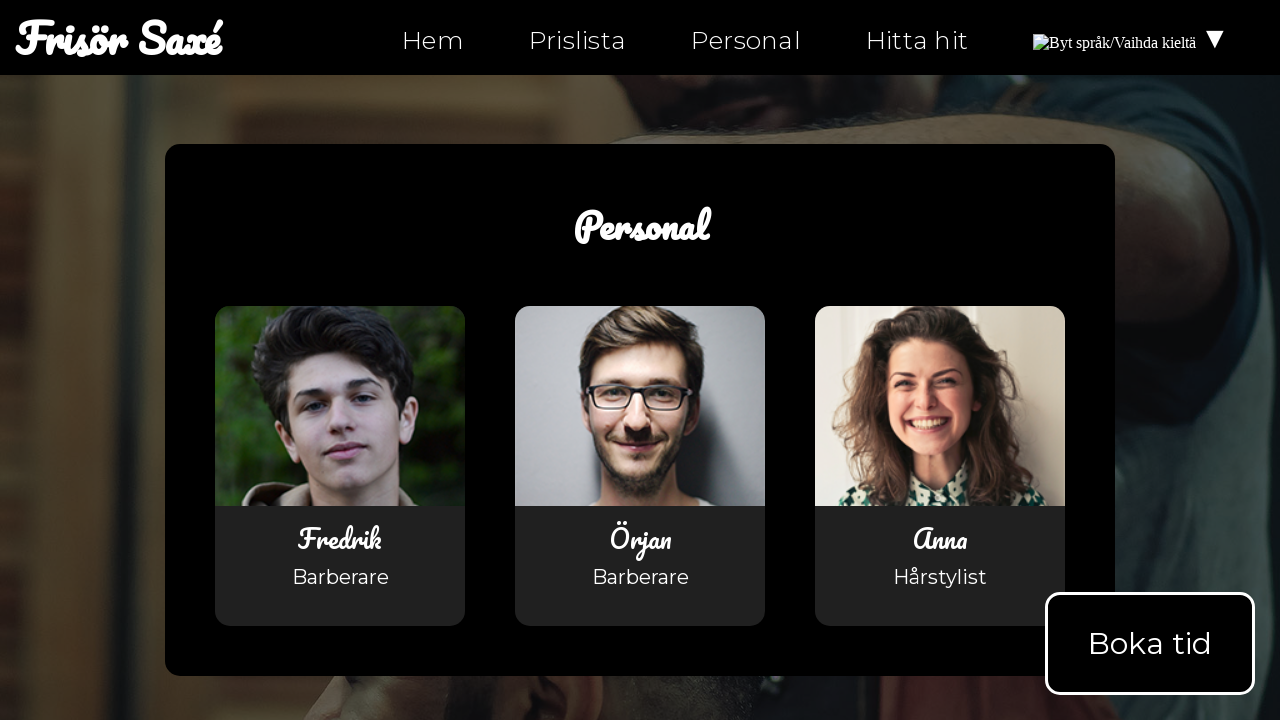

Twitter icon is visible on personal.html
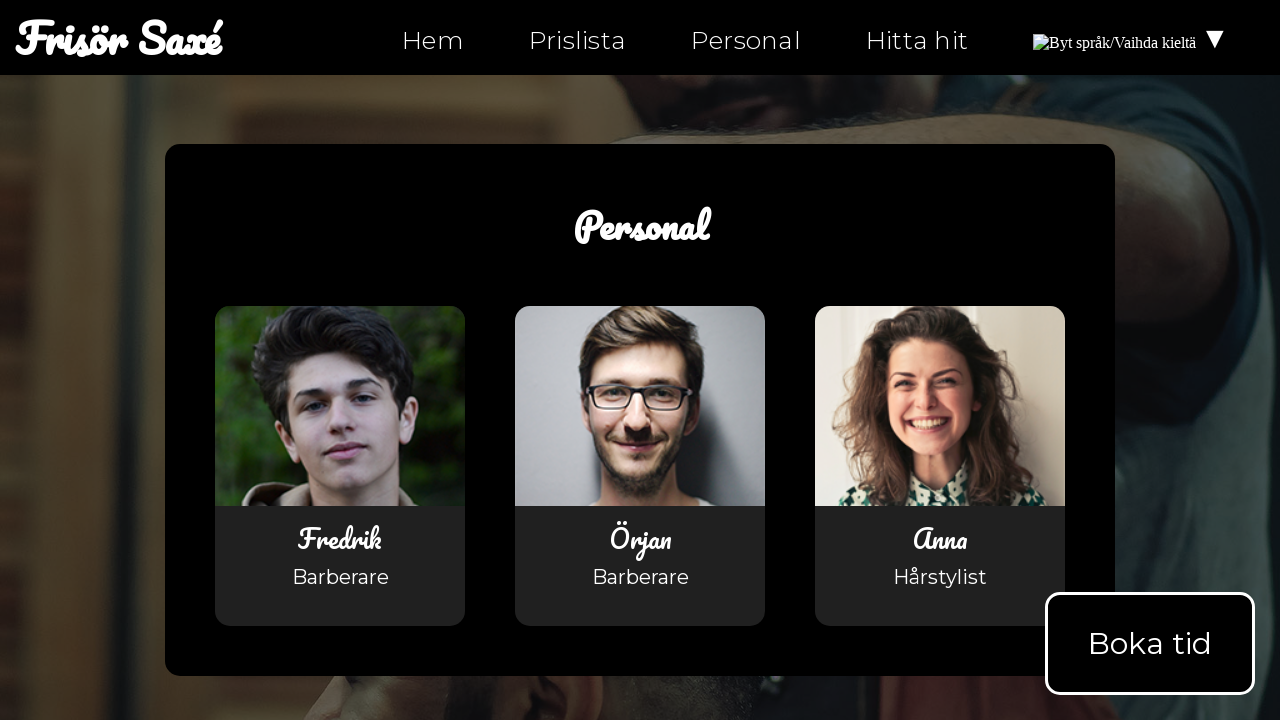

Retrieved href attribute for twitter icon on personal.html: https://twitter.com/ntiuppsala
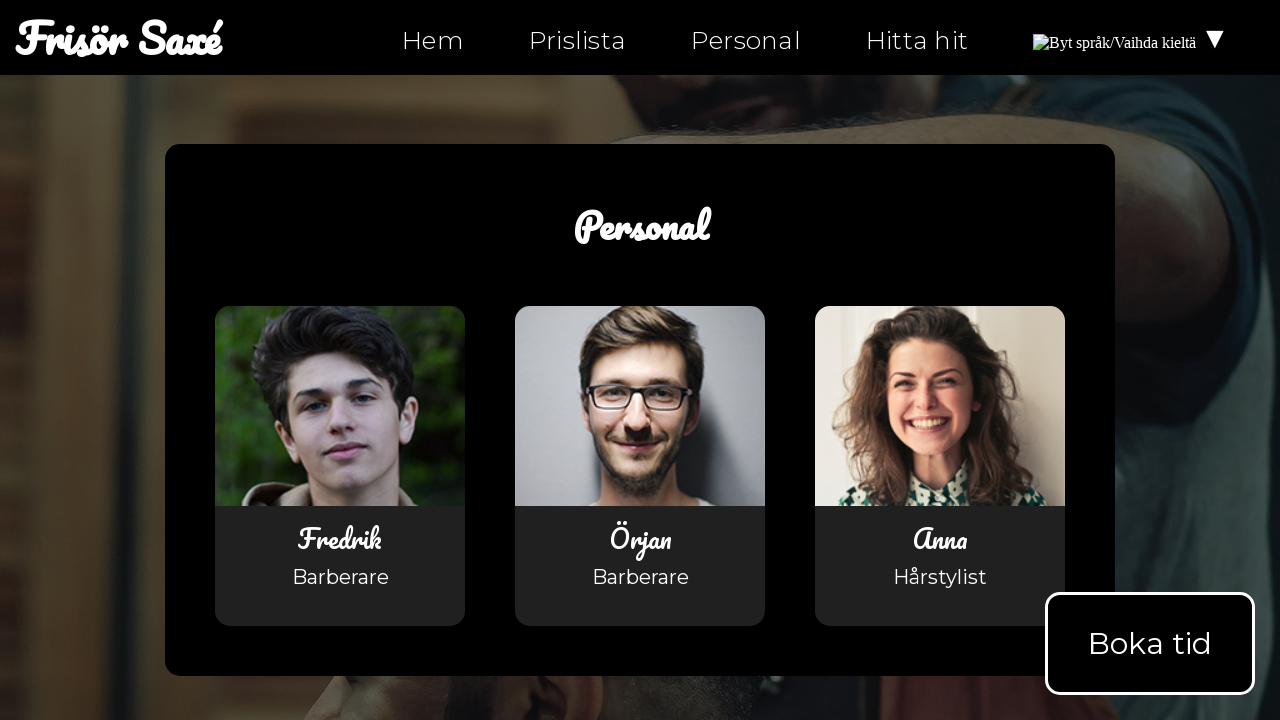

Verified twitter link is correct on personal.html: https://twitter.com/ntiuppsala
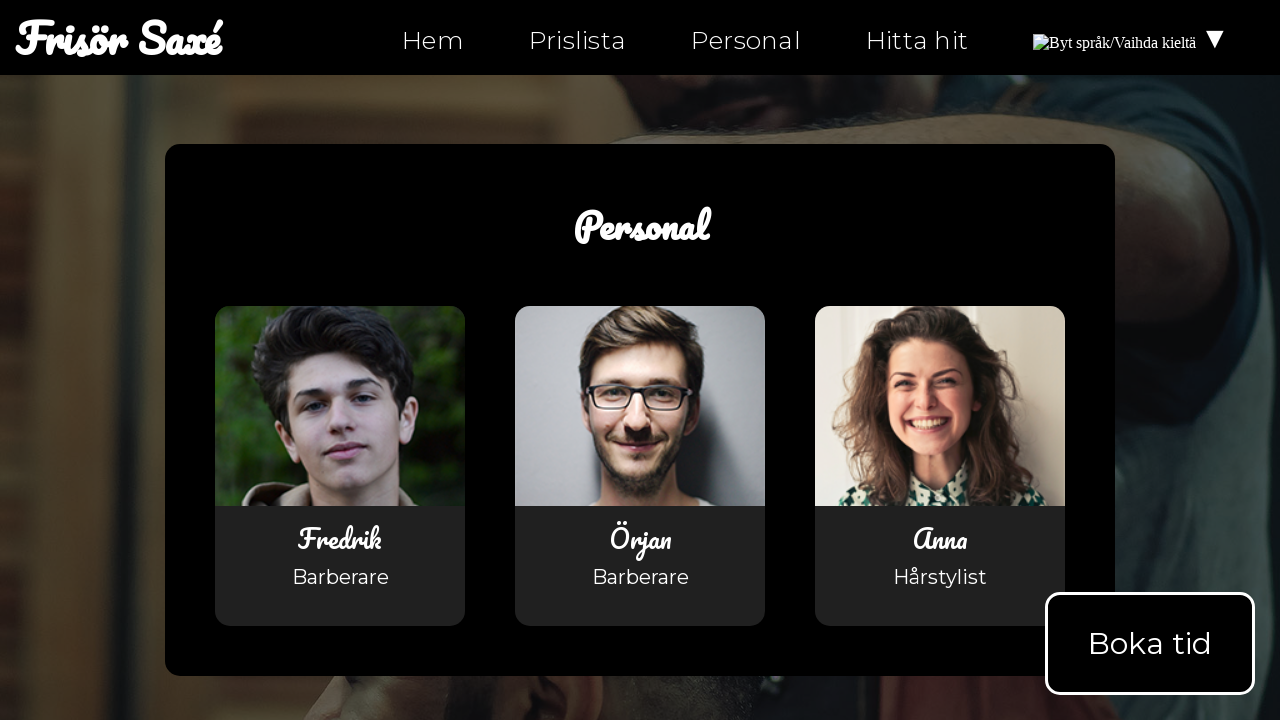

Navigated to hitta-hit.html
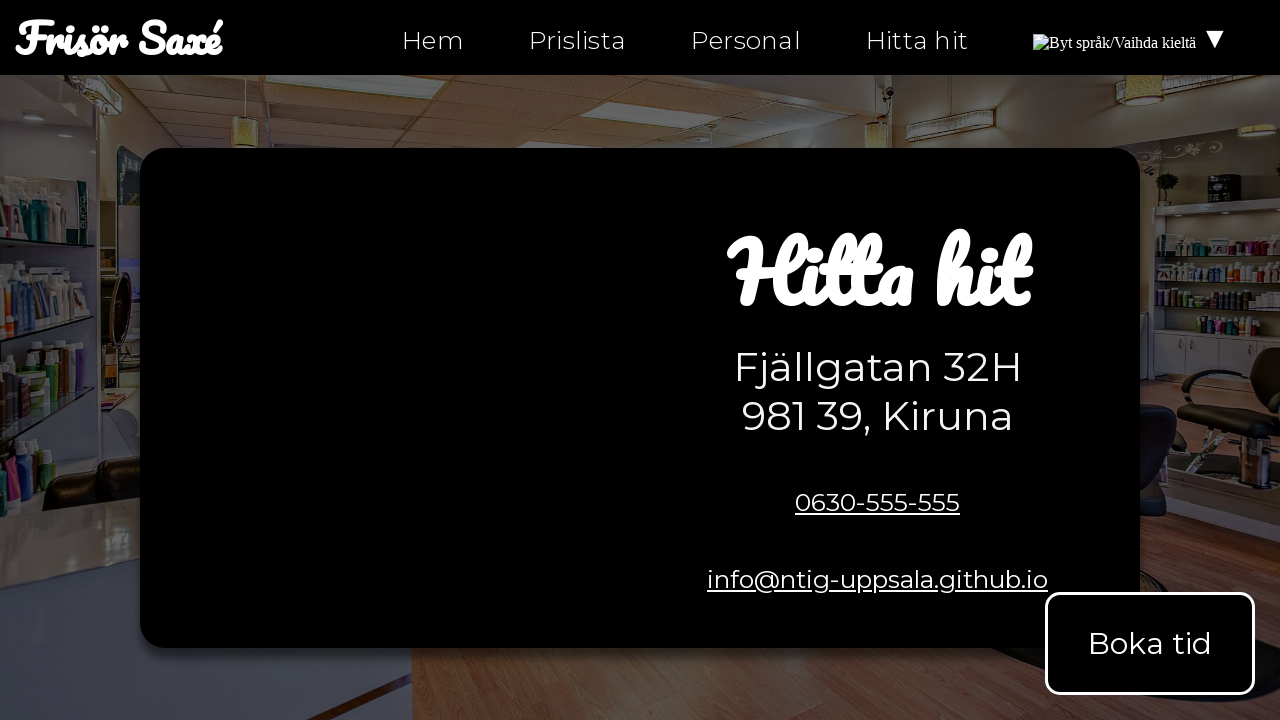

Facebook icon is visible on hitta-hit.html
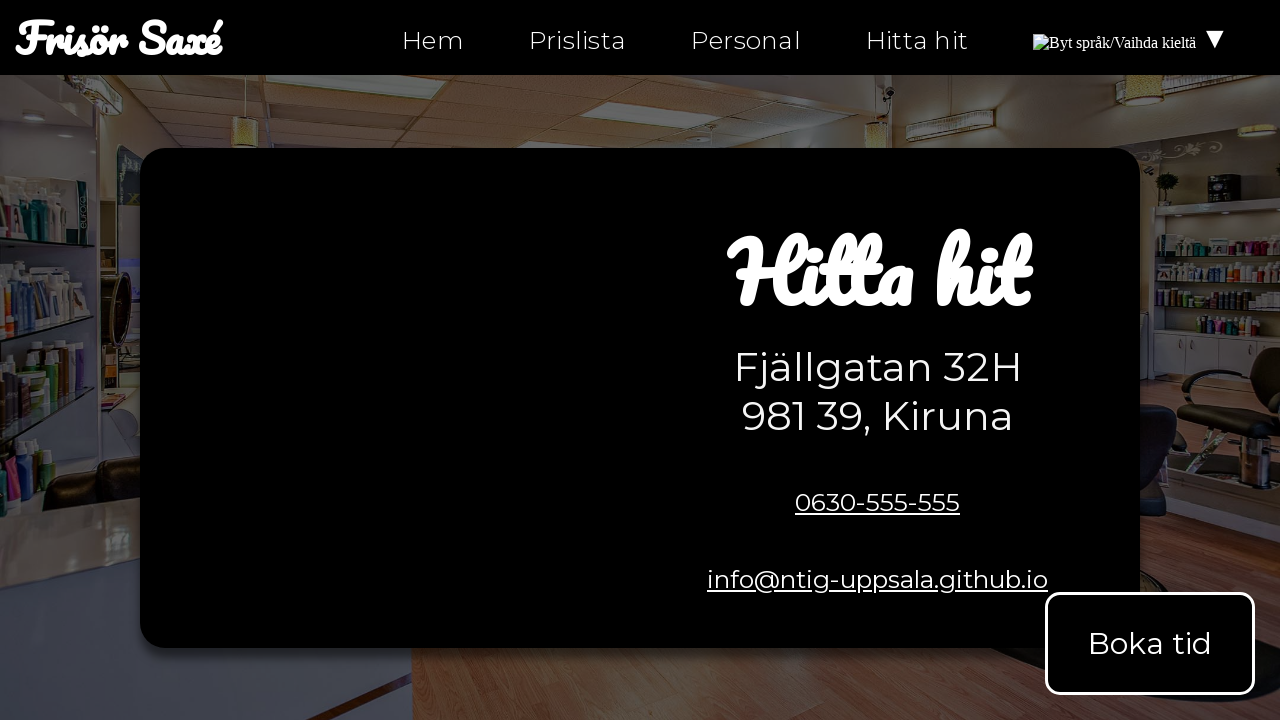

Retrieved href attribute for facebook icon on hitta-hit.html: https://facebook.com/ntiuppsala
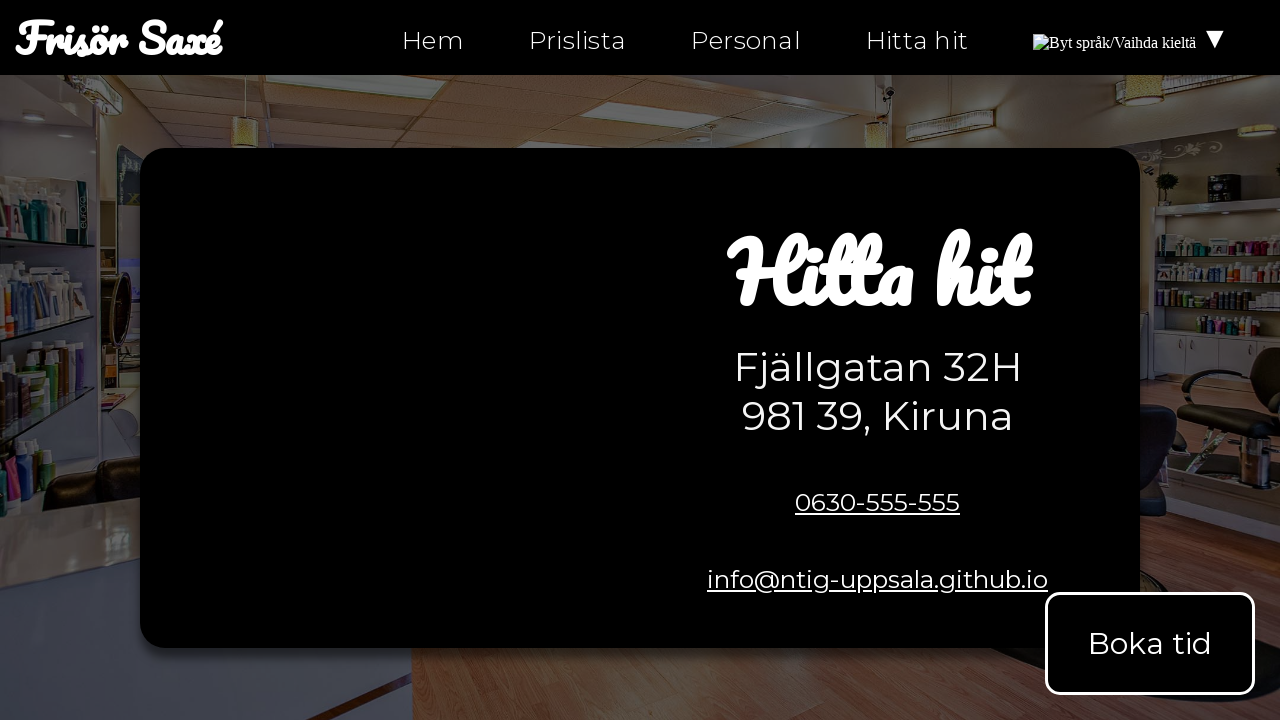

Verified facebook link is correct on hitta-hit.html: https://facebook.com/ntiuppsala
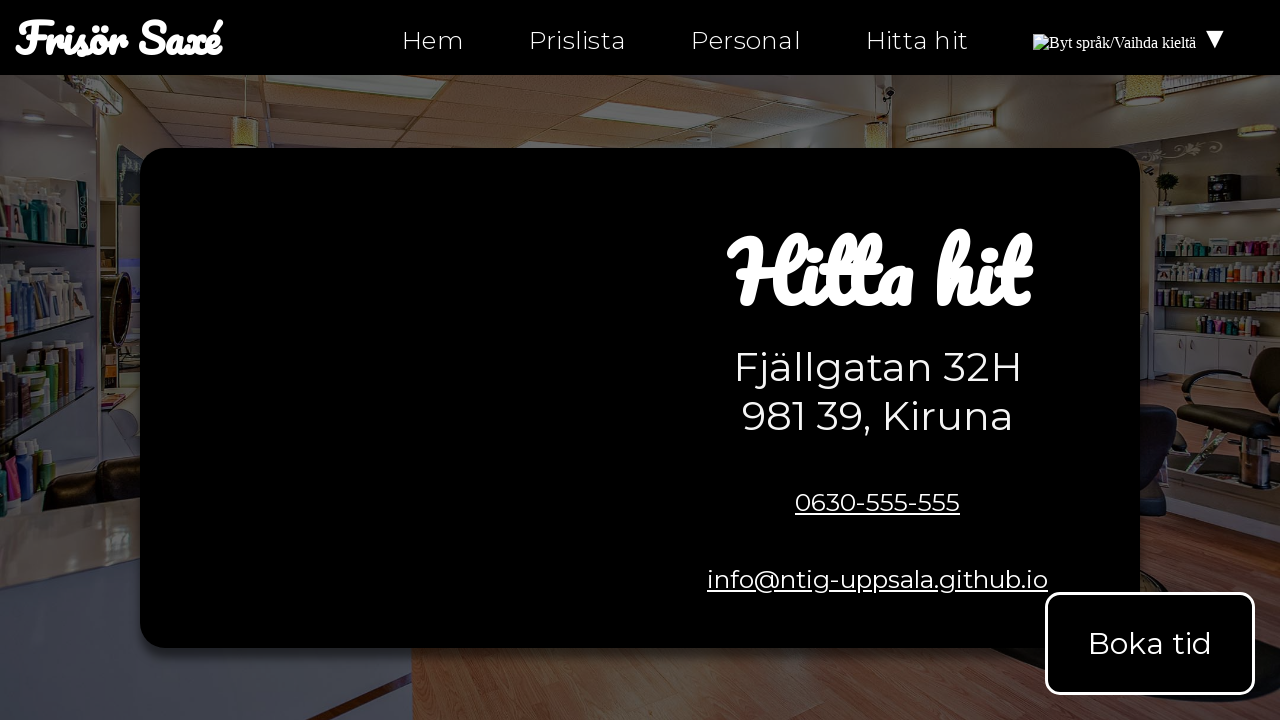

Instagram icon is visible on hitta-hit.html
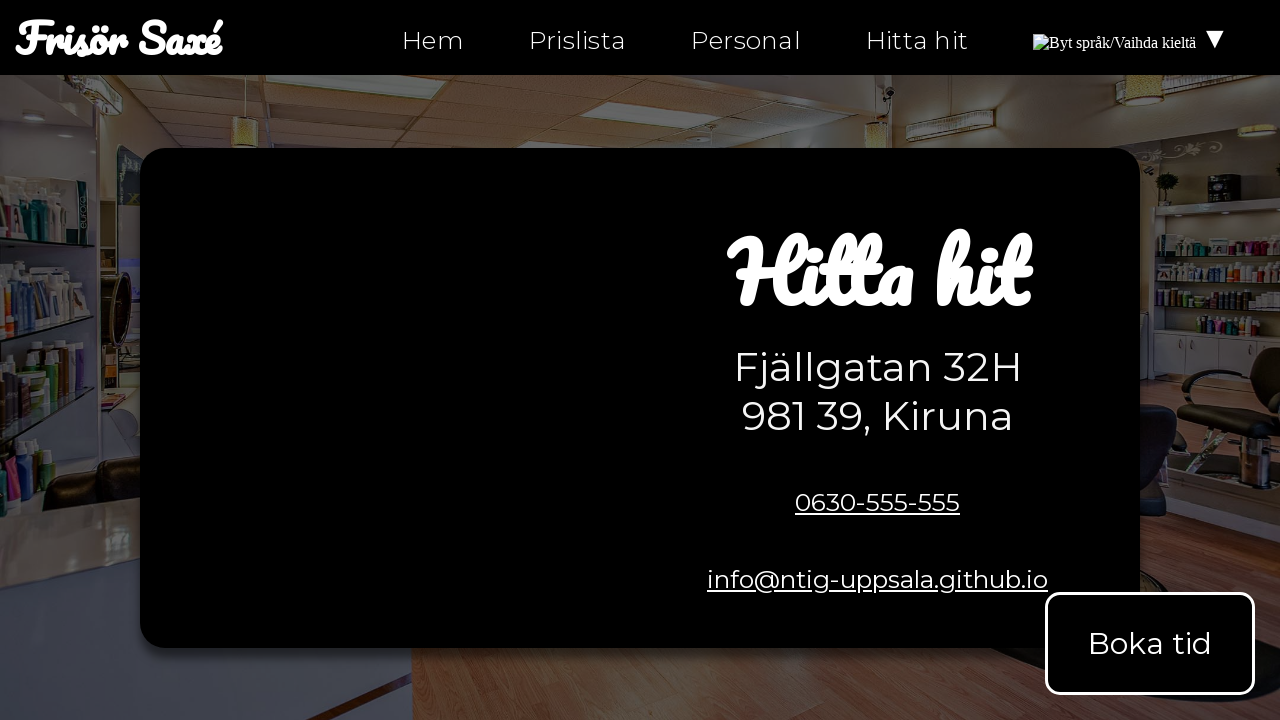

Retrieved href attribute for instagram icon on hitta-hit.html: https://instagram.com/ntiuppsala
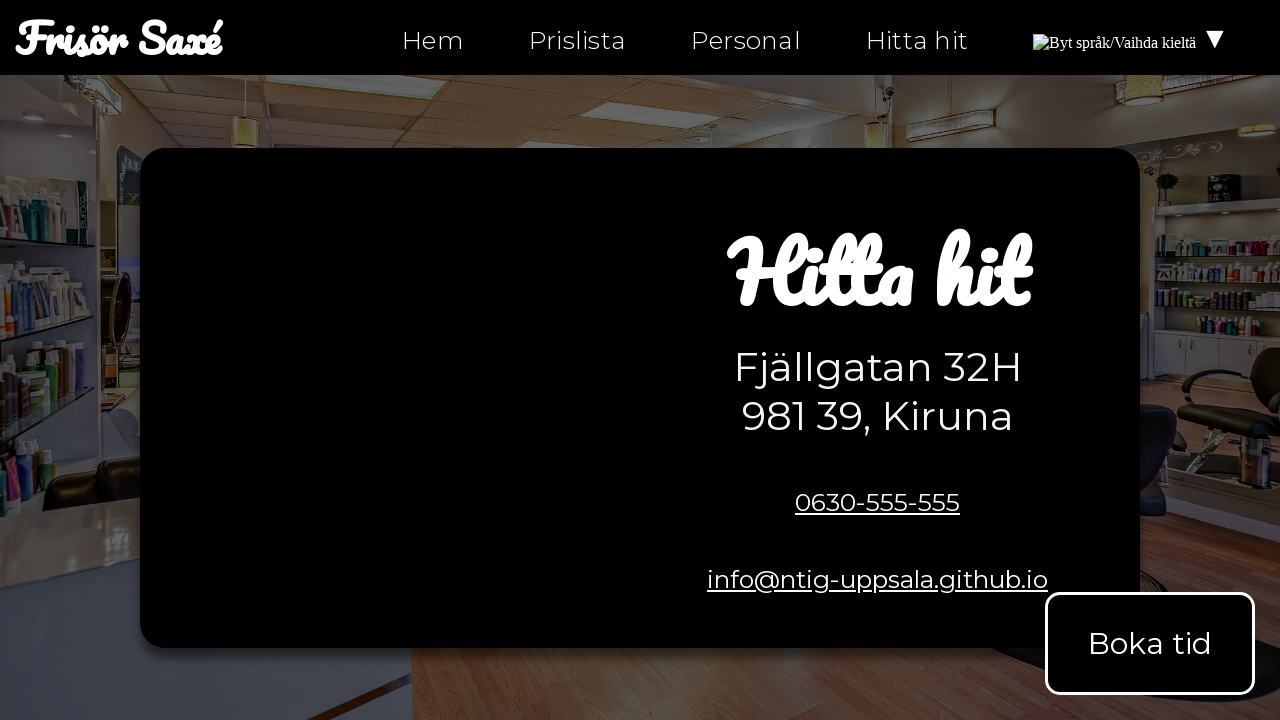

Verified instagram link is correct on hitta-hit.html: https://instagram.com/ntiuppsala
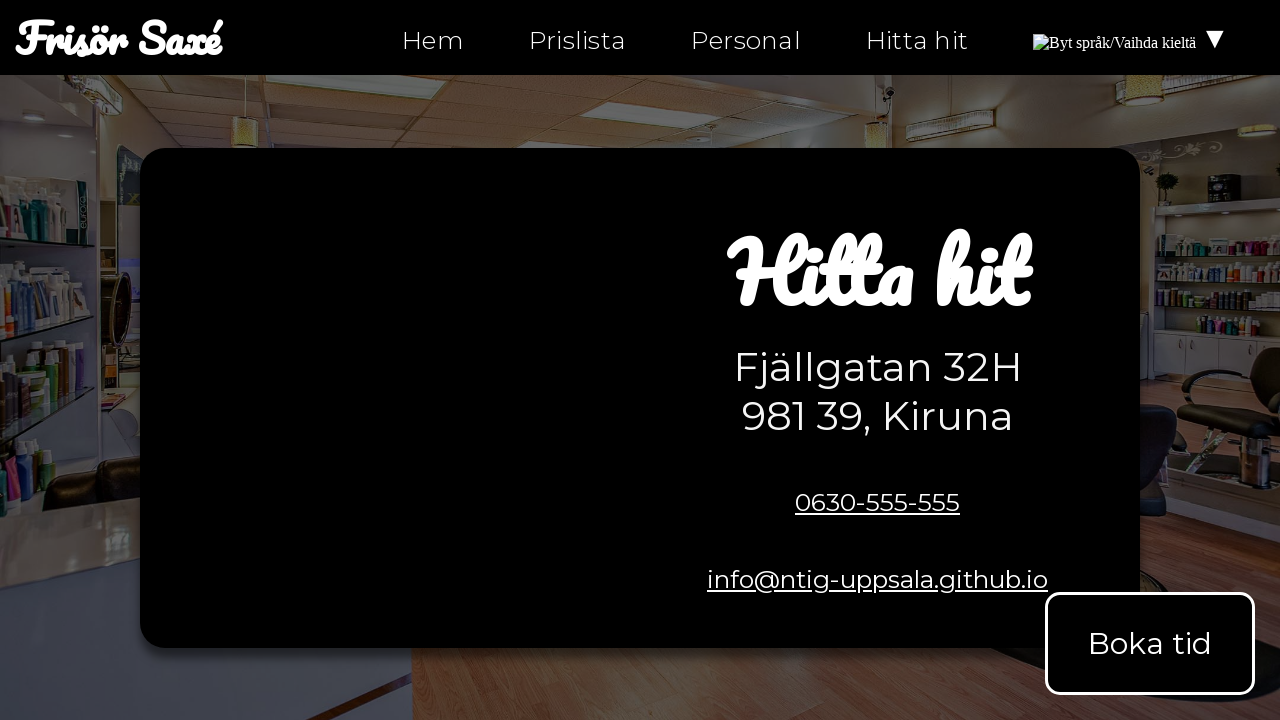

Twitter icon is visible on hitta-hit.html
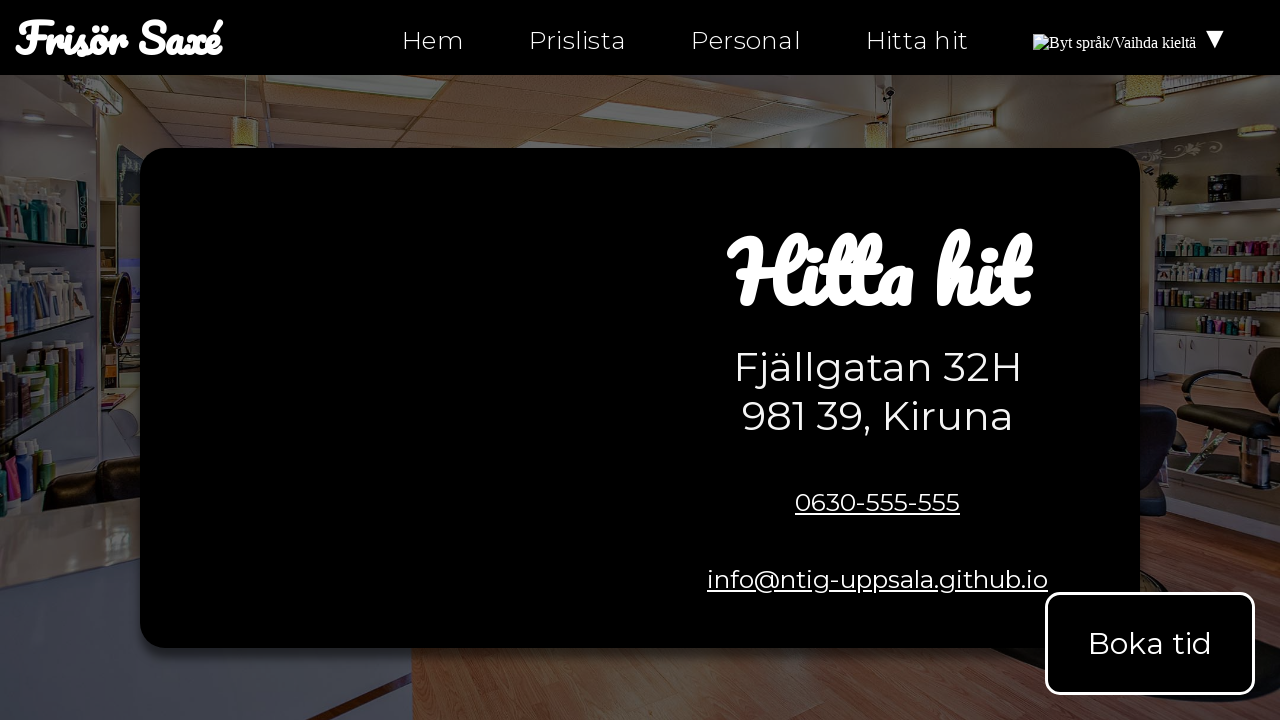

Retrieved href attribute for twitter icon on hitta-hit.html: https://twitter.com/ntiuppsala
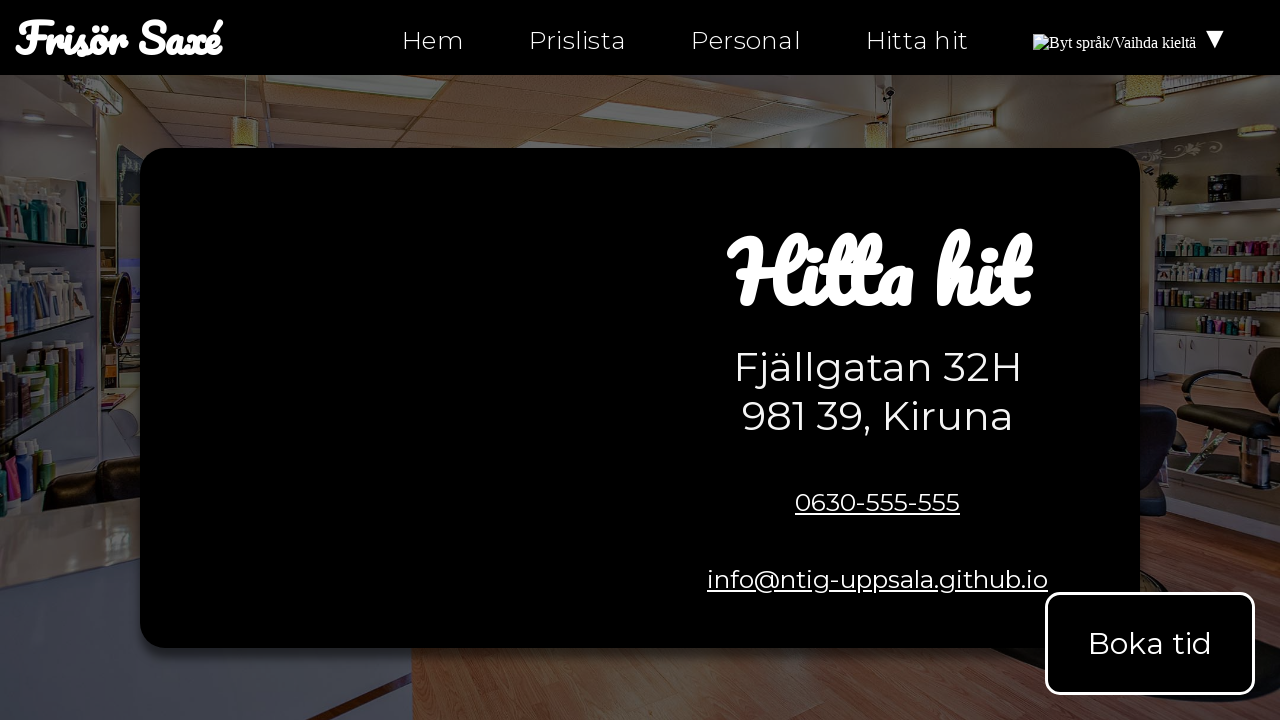

Verified twitter link is correct on hitta-hit.html: https://twitter.com/ntiuppsala
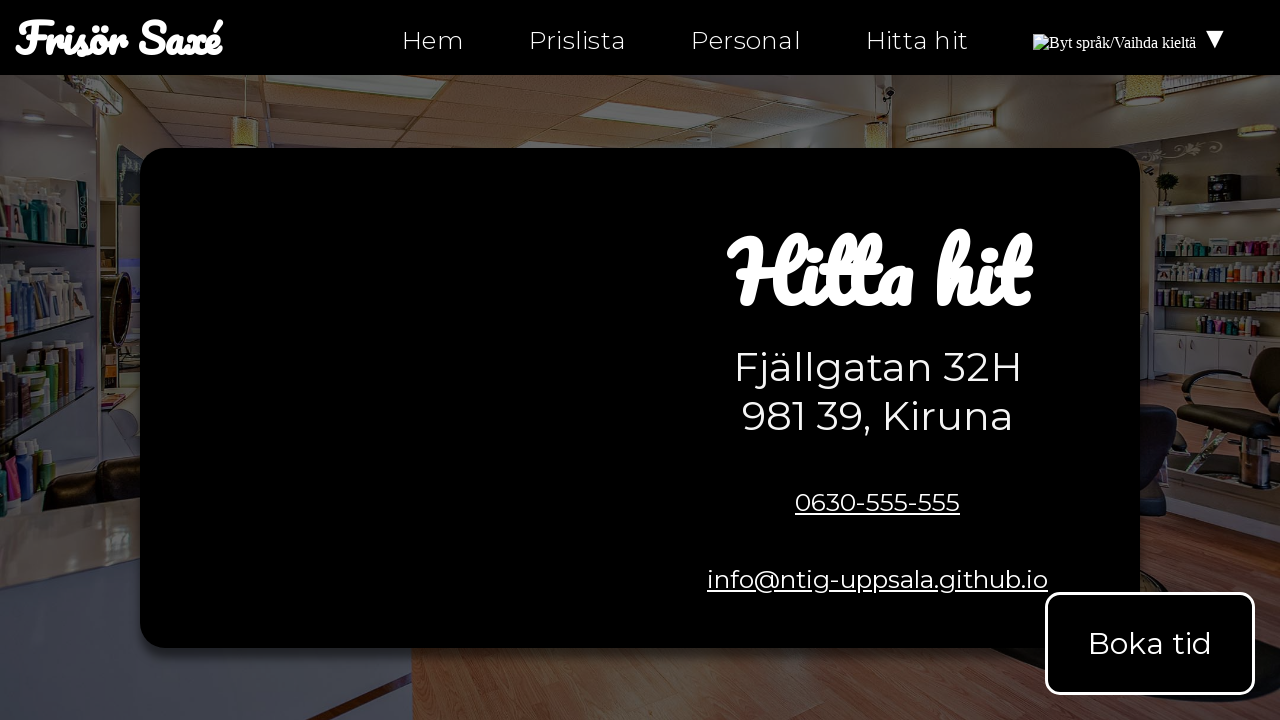

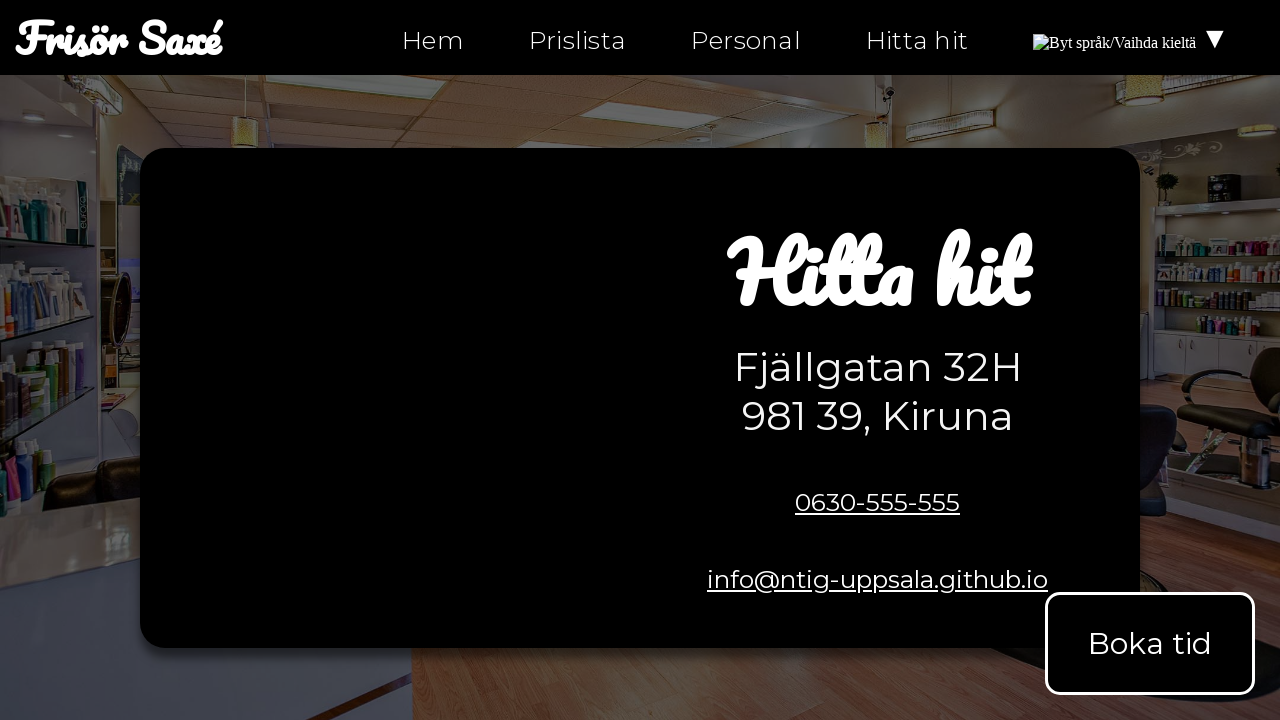